Tests a slow calculator web application by performing an addition operation (7 + 8) and verifying the result displays 15.

Starting URL: https://bonigarcia.dev/selenium-webdriver-java/slow-calculator.html

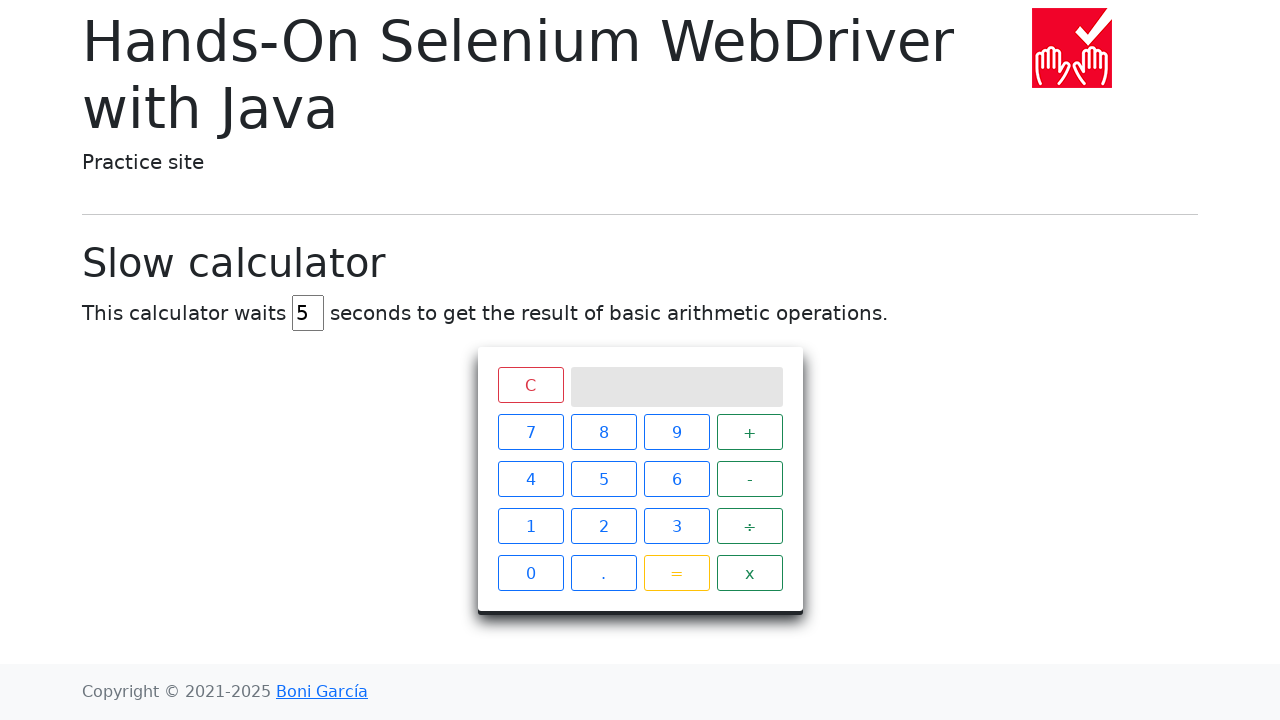

Navigated to slow calculator web application
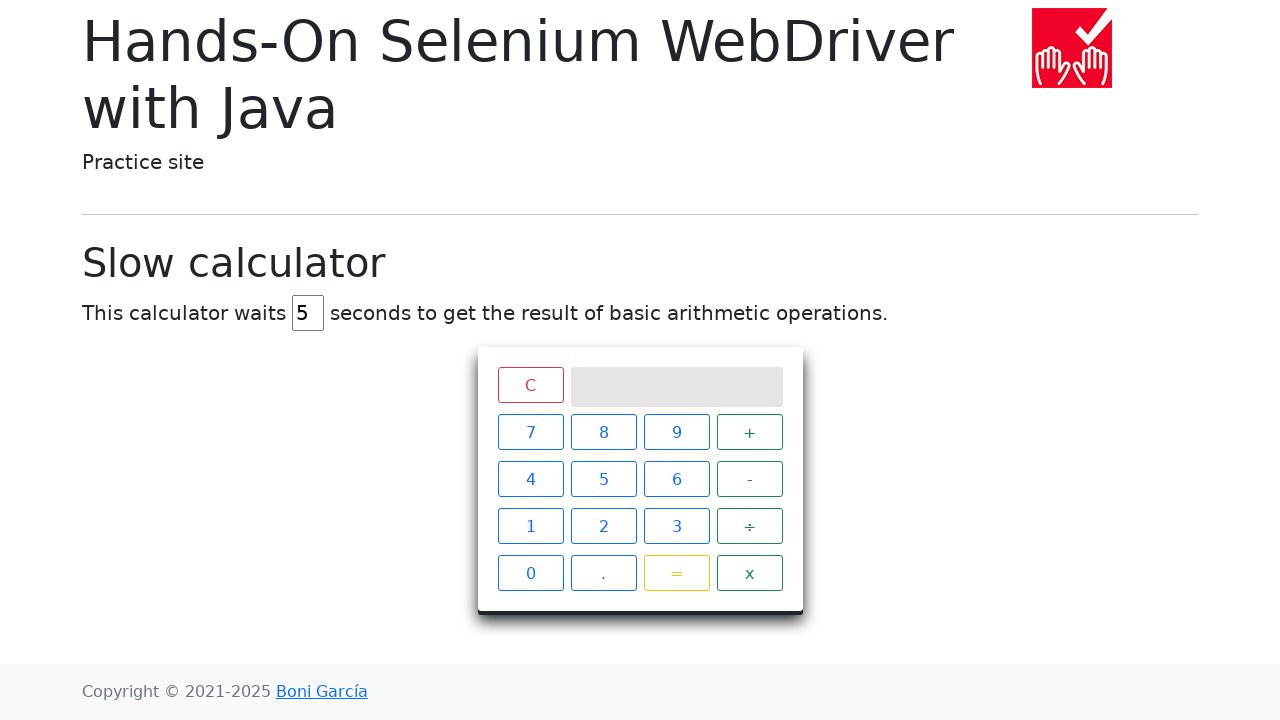

Clicked number 7 at (530, 432) on xpath=//span[text()='7']
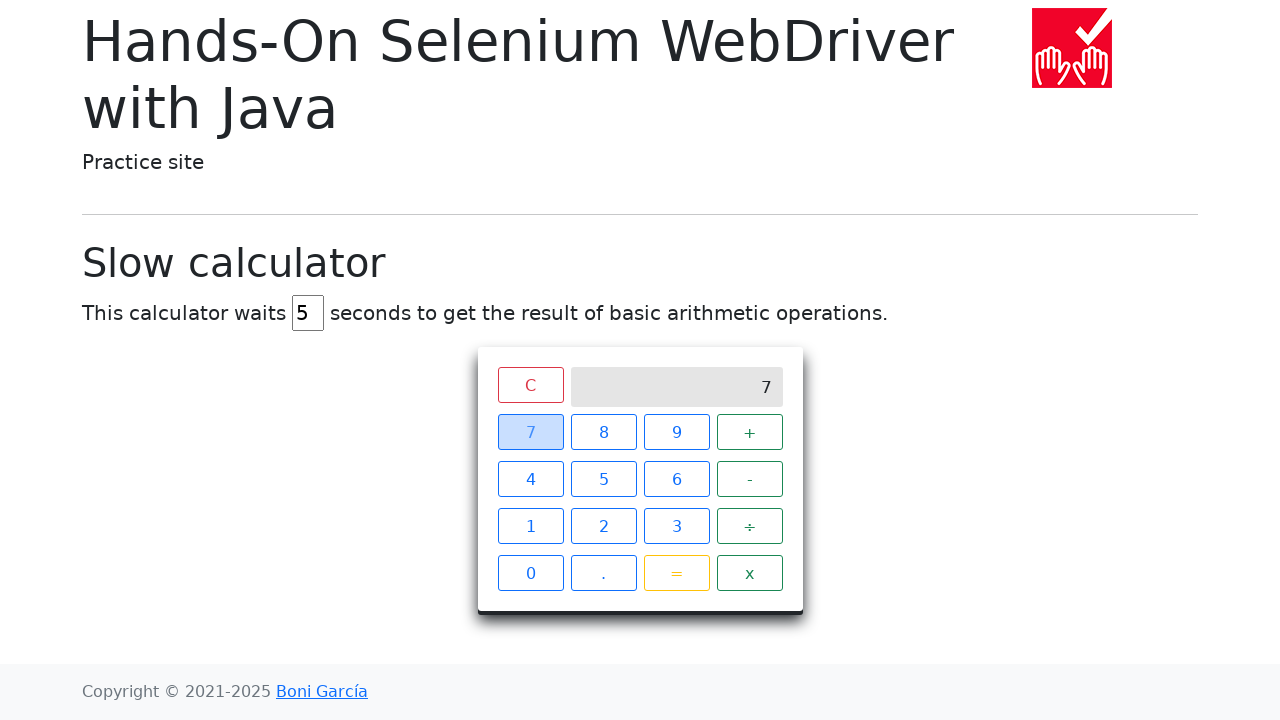

Clicked plus operator at (750, 432) on xpath=//span[text()='+']
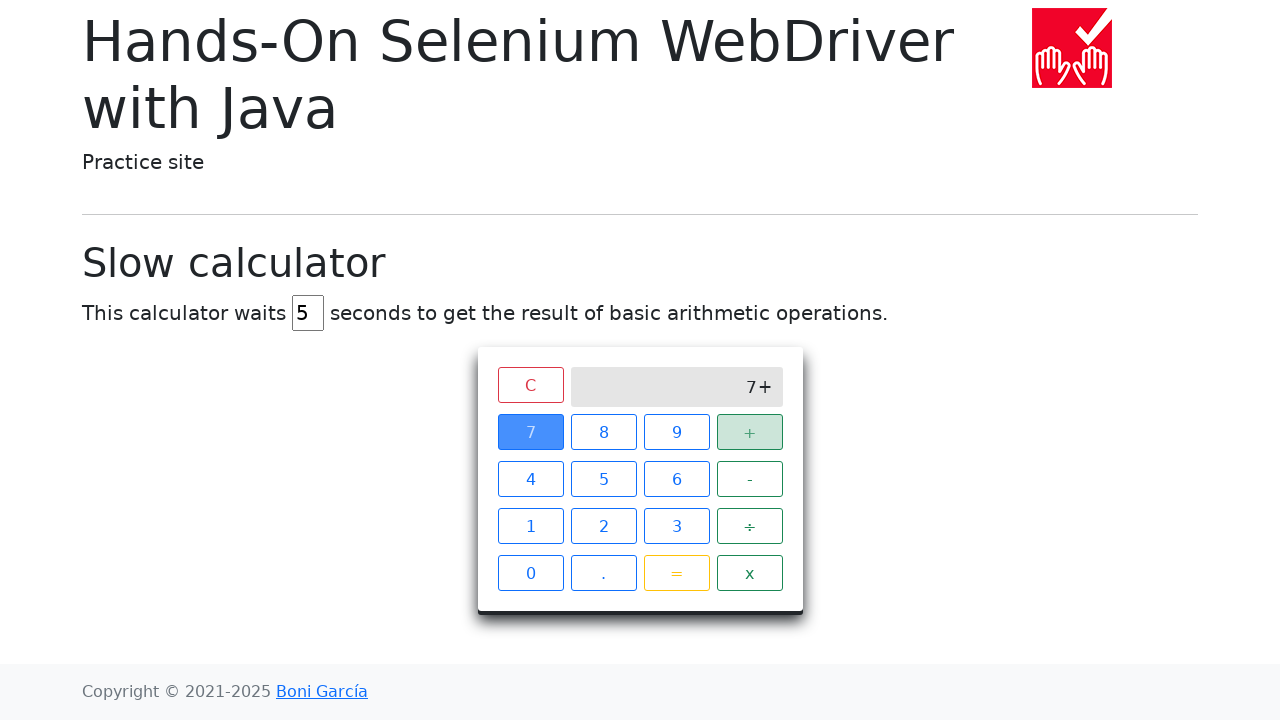

Clicked number 8 at (604, 432) on xpath=//span[text()='8']
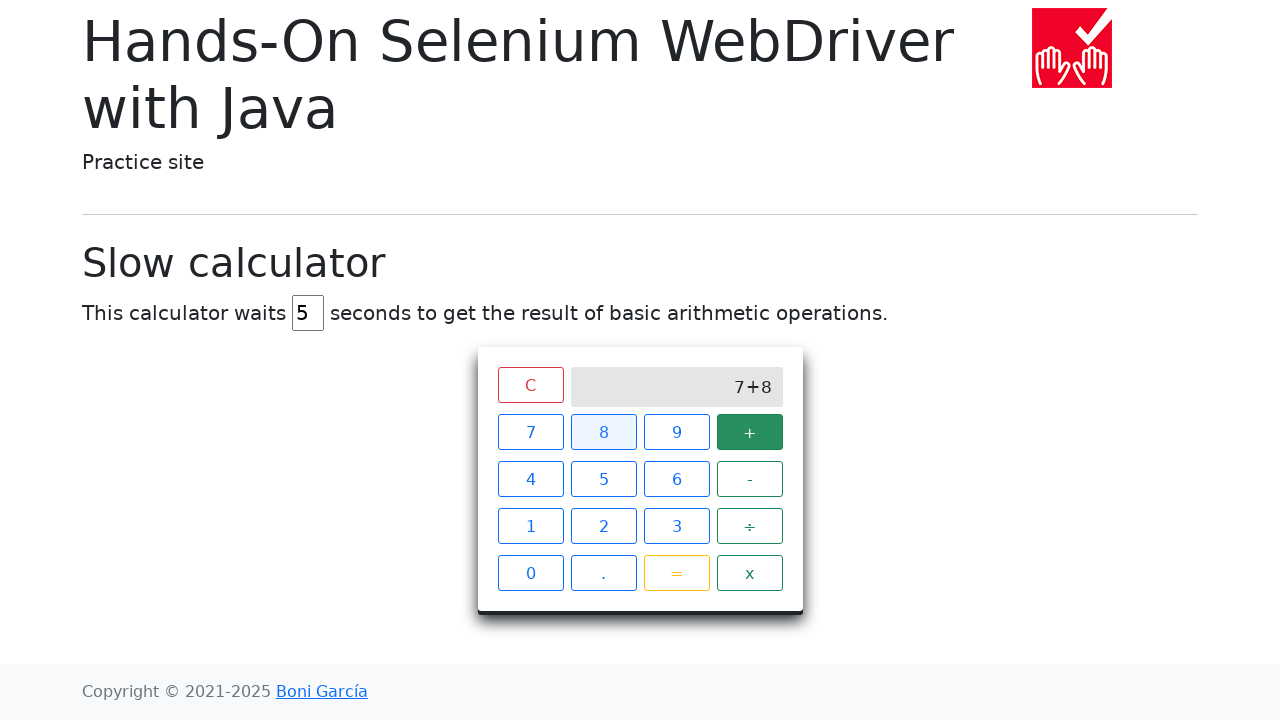

Clicked equals button to calculate result at (676, 573) on xpath=//span[text()='=']
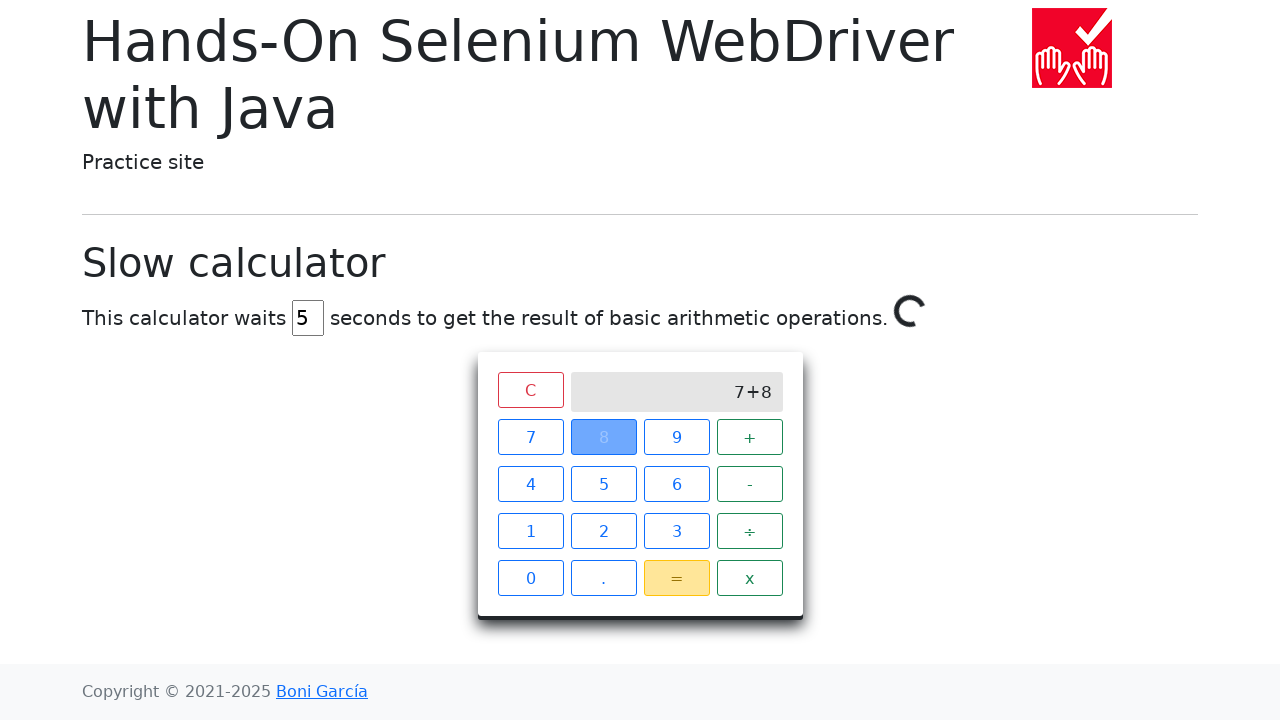

Result '15' displayed on calculator screen
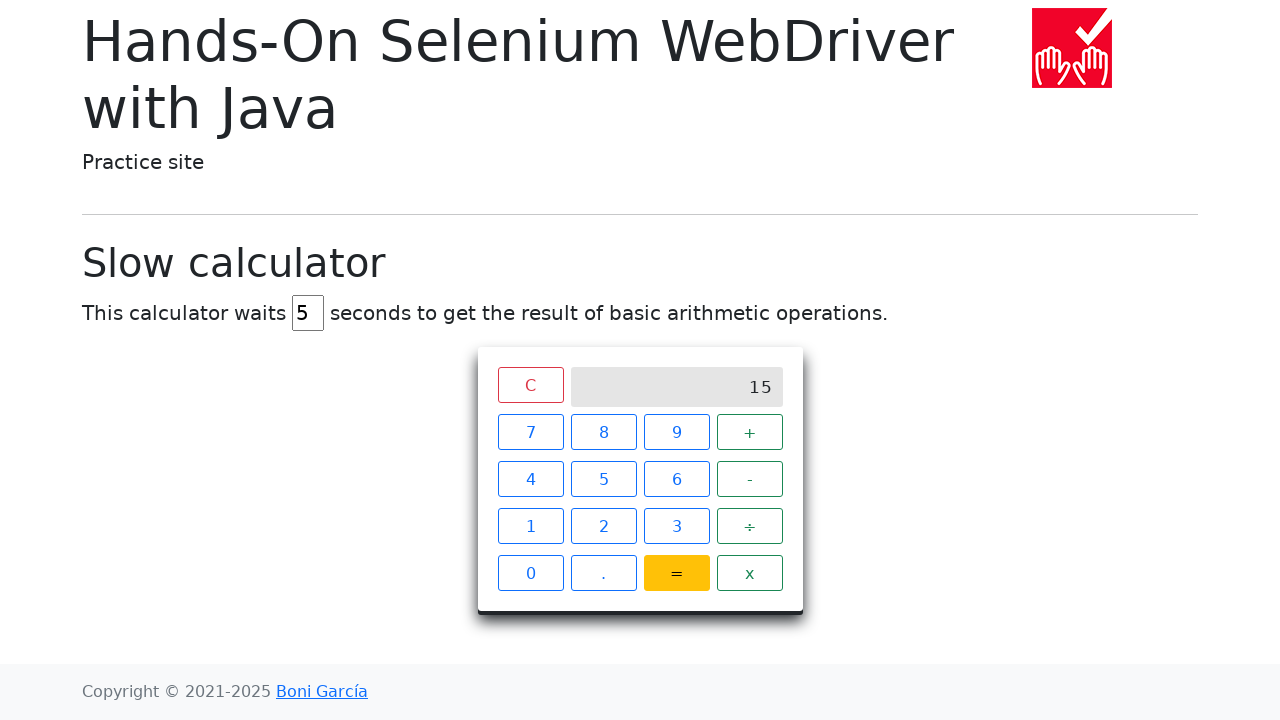

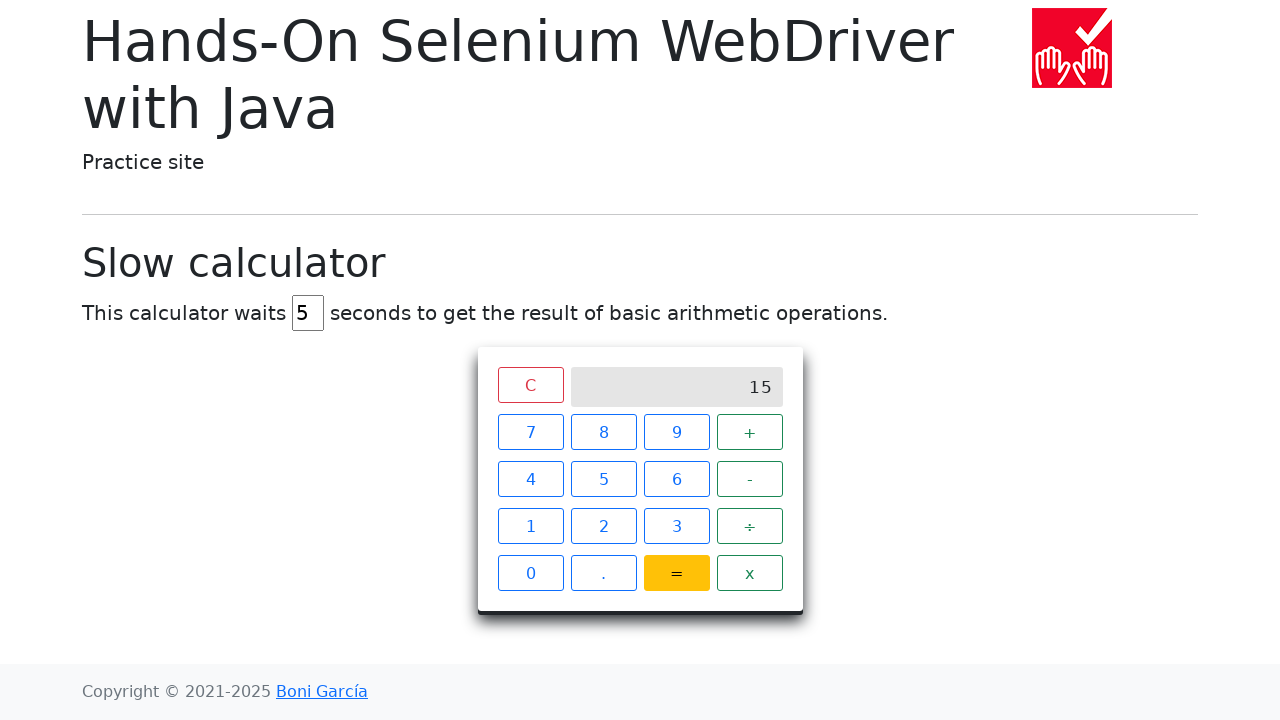